Tests prompt alert functionality by triggering alerts, entering text in a prompt alert, and dismissing it

Starting URL: https://www.leafground.com/alert.xhtml

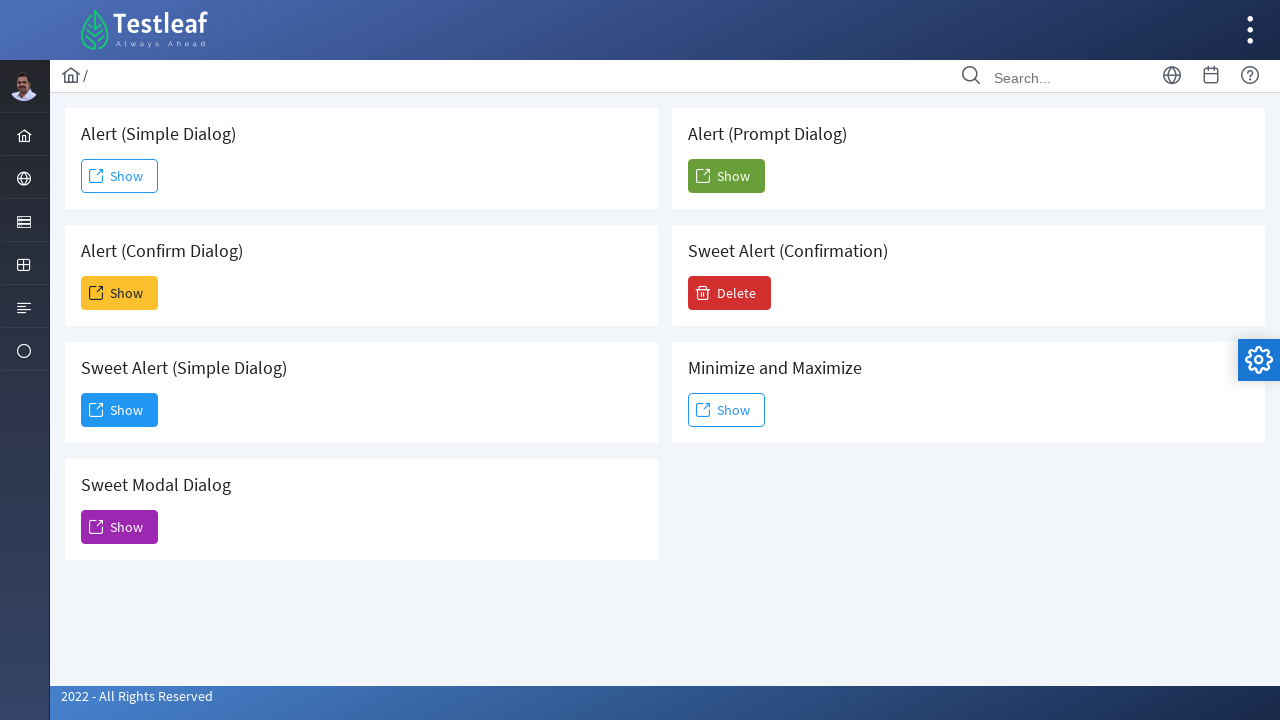

Clicked first Show button to trigger alert at (120, 176) on xpath=//span[text()='Show']
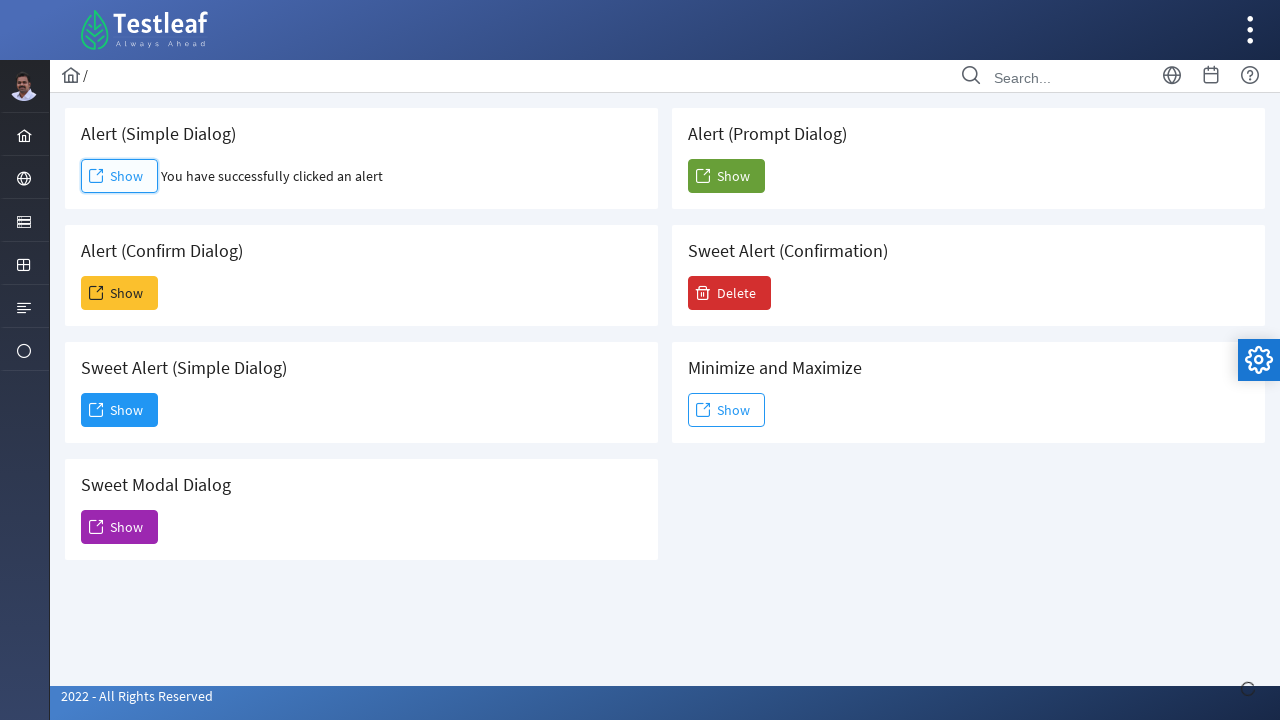

Set up dialog handler to accept alerts
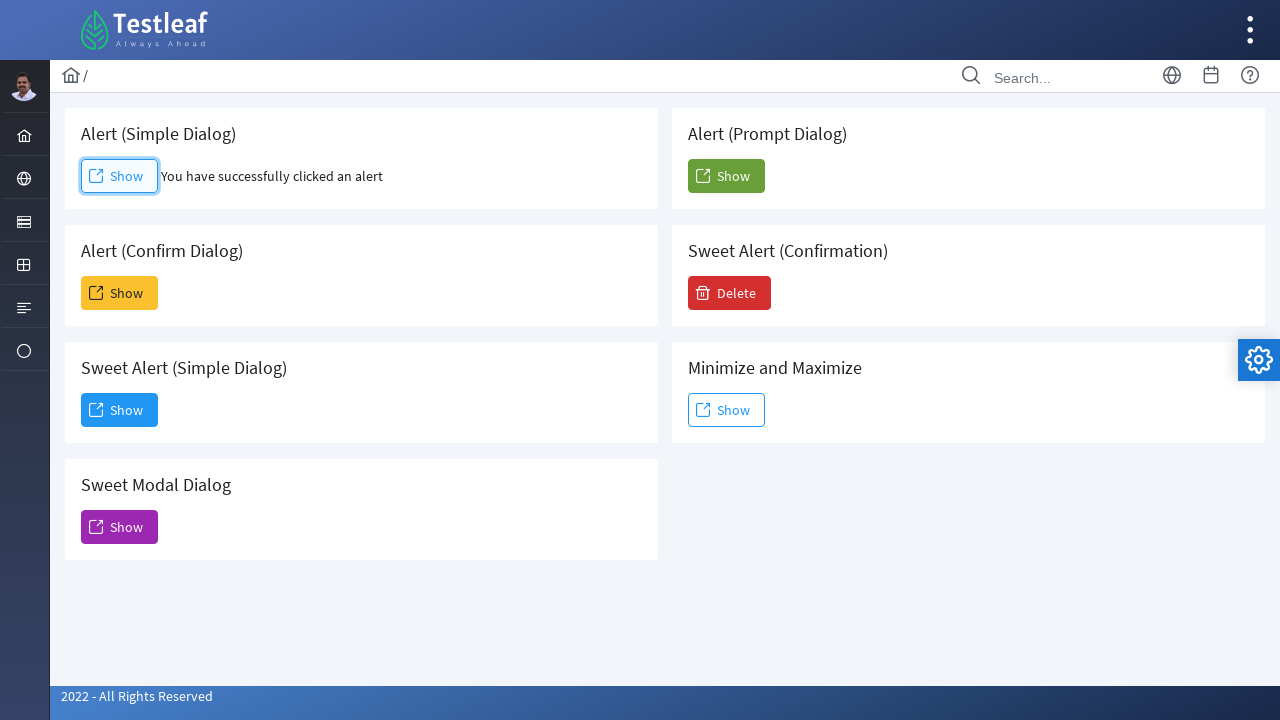

Clicked fifth Show button to trigger prompt alert at (726, 176) on xpath=(//span[text()='Show'])[5]
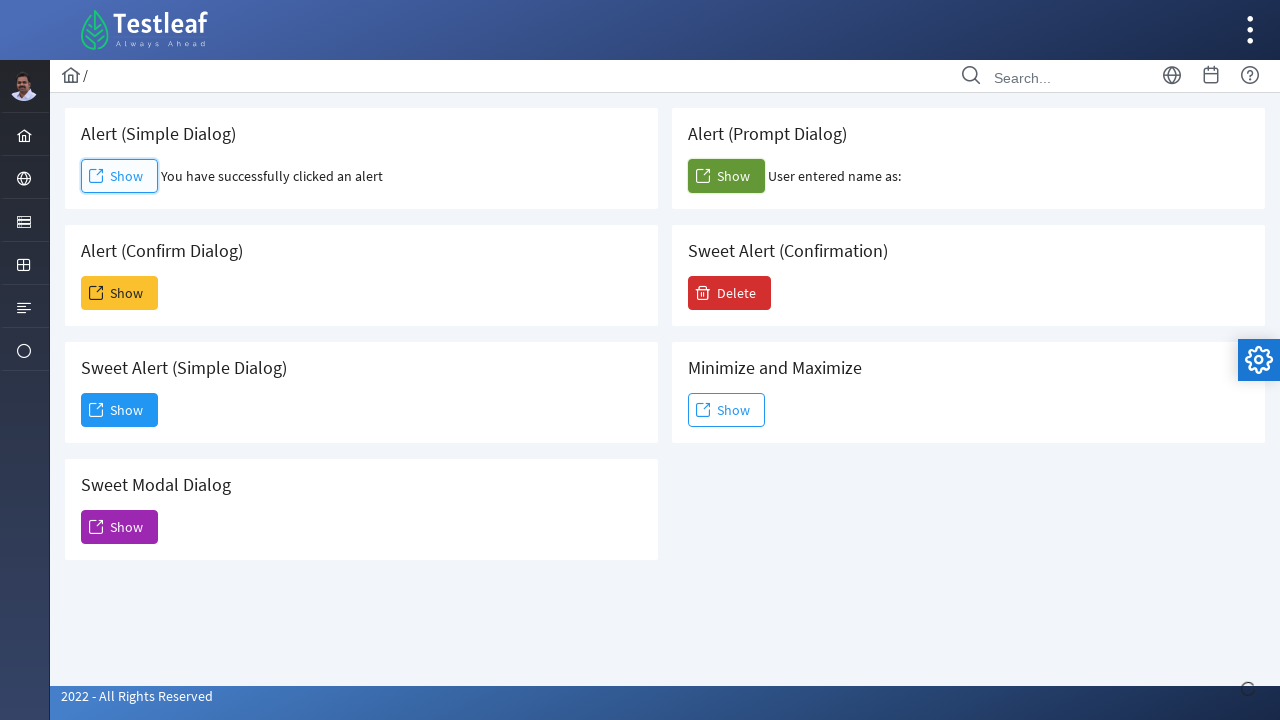

Set up prompt dialog handler to dismiss with 'Vineeth'
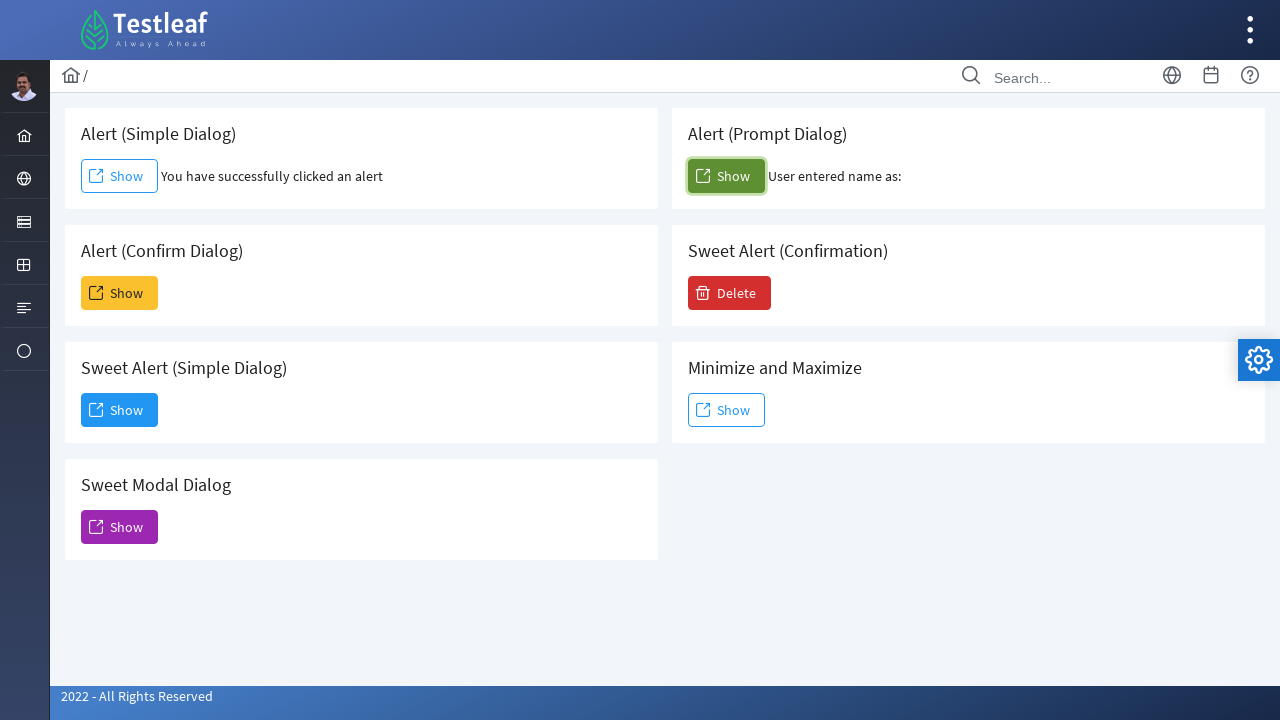

Waited 500ms for dialog handling to complete
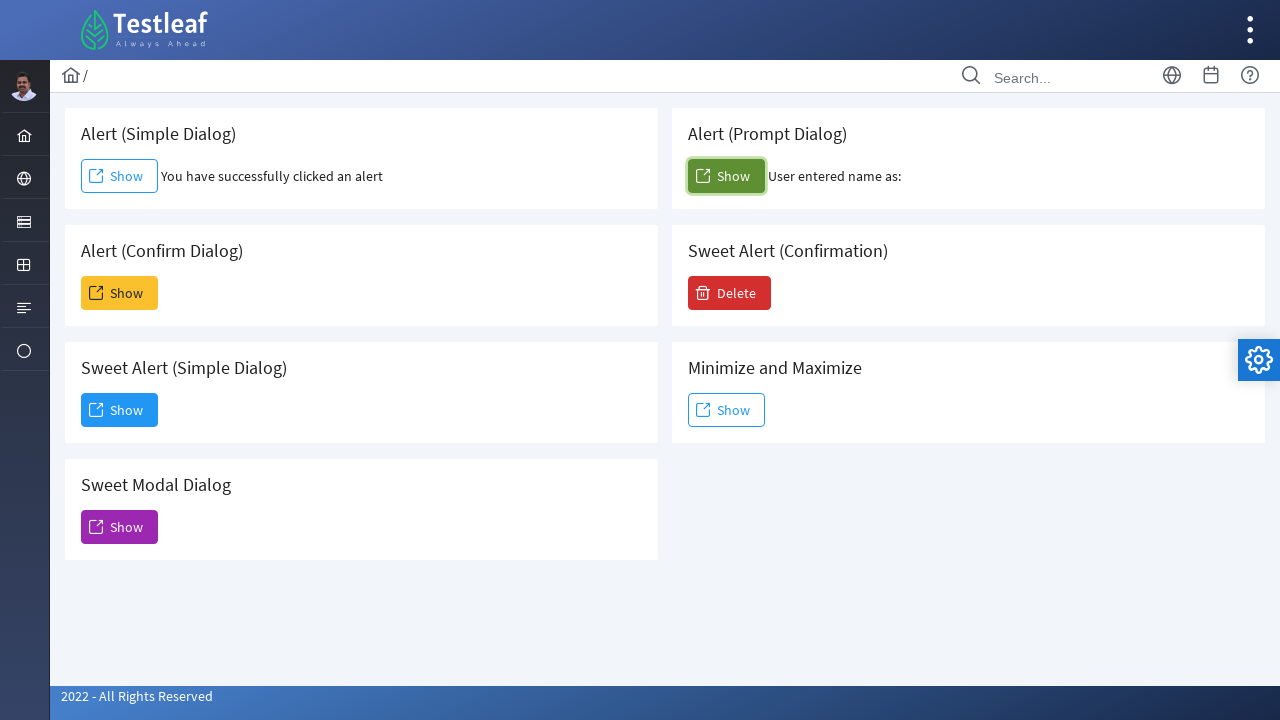

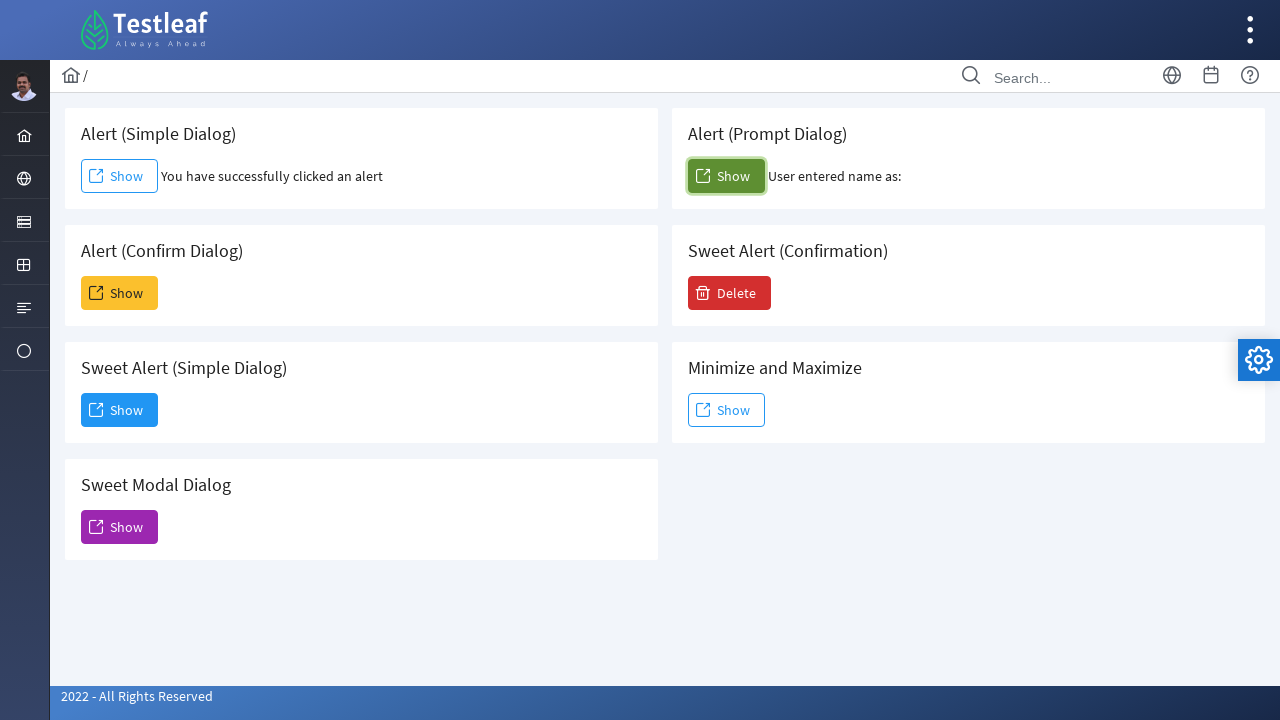